Tests clicking the Top Rated link and verifying the page heading displays correctly

Starting URL: https://www.99-bottles-of-beer.net/toplist.html

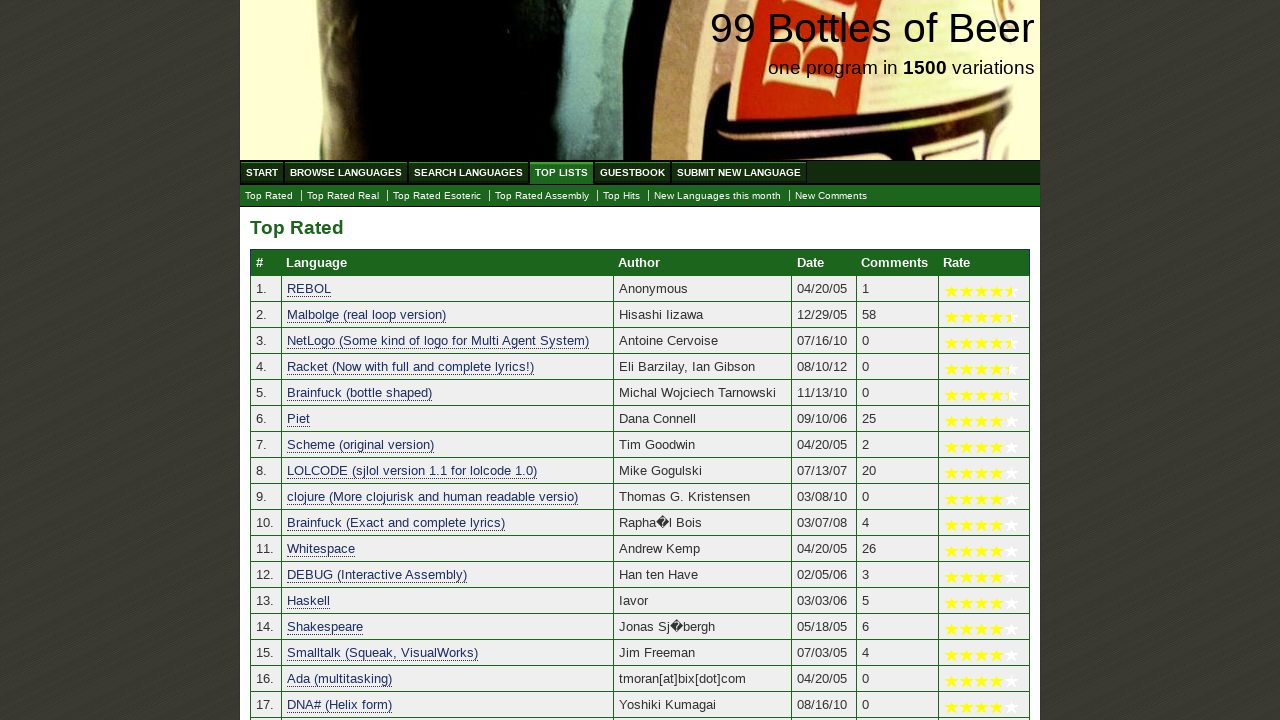

Clicked the Top Rated link at (269, 196) on a[href='./toplist.html']
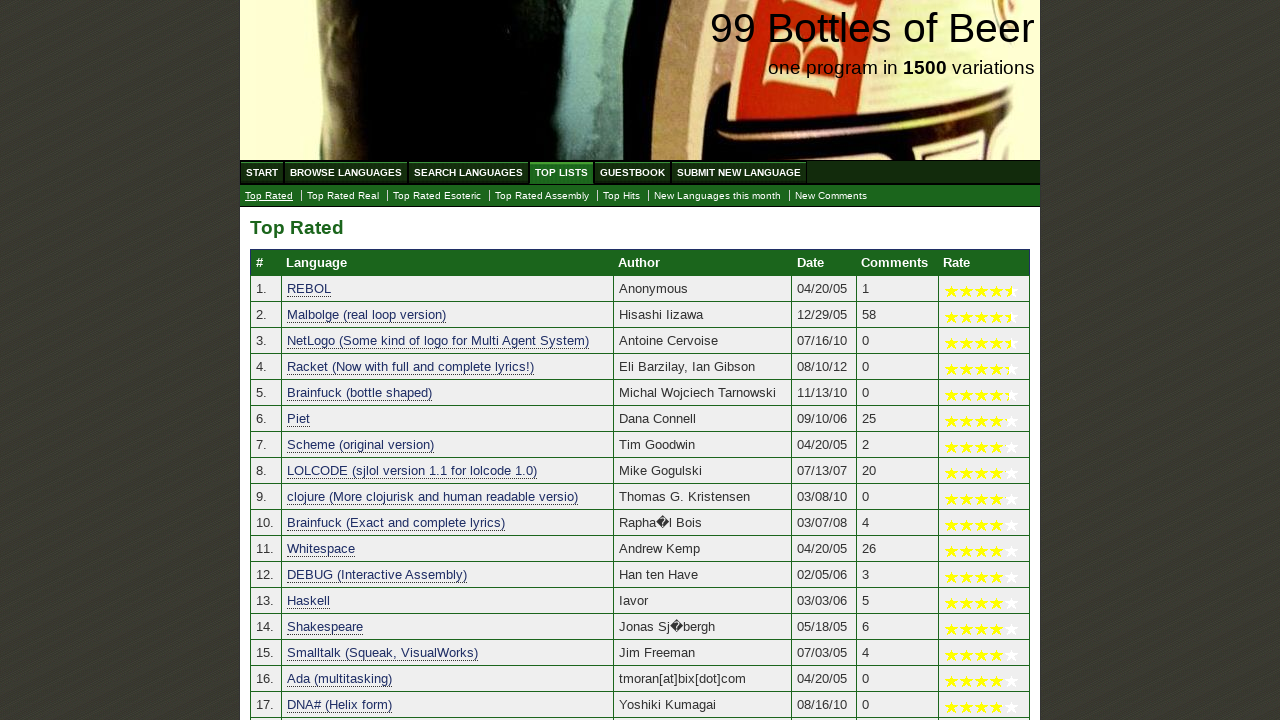

Waited for page heading to load
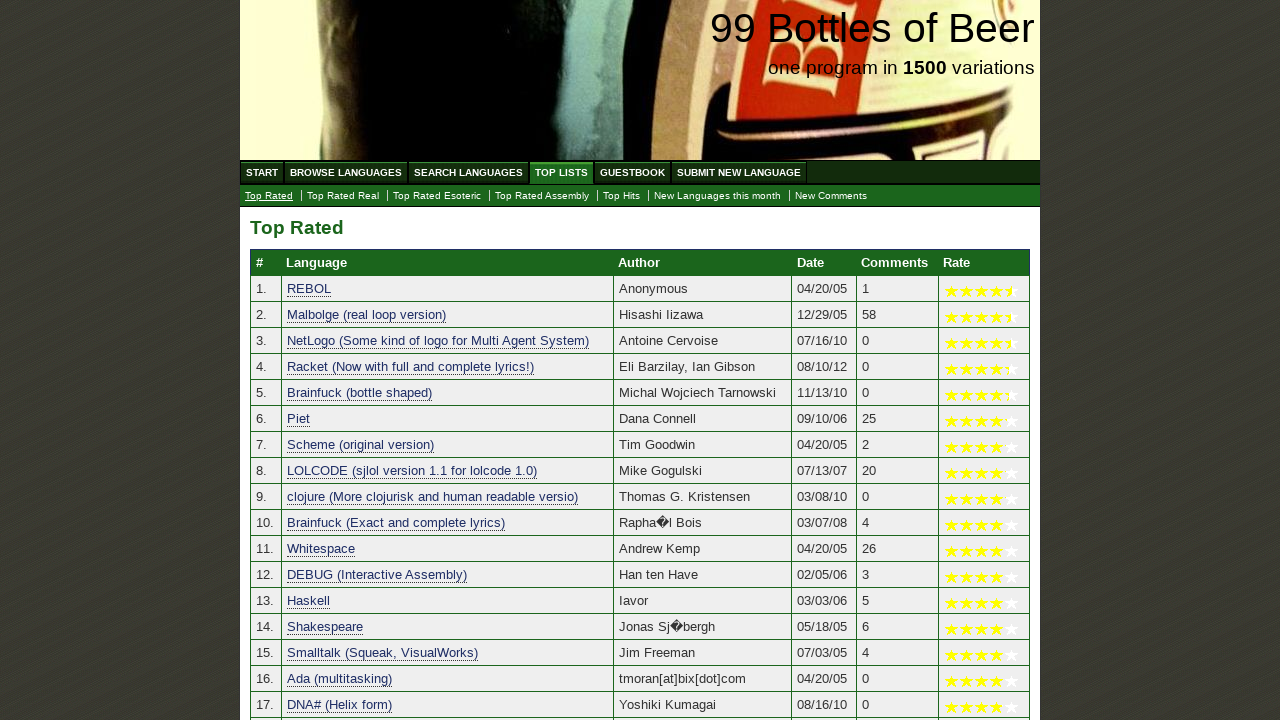

Located the page heading element
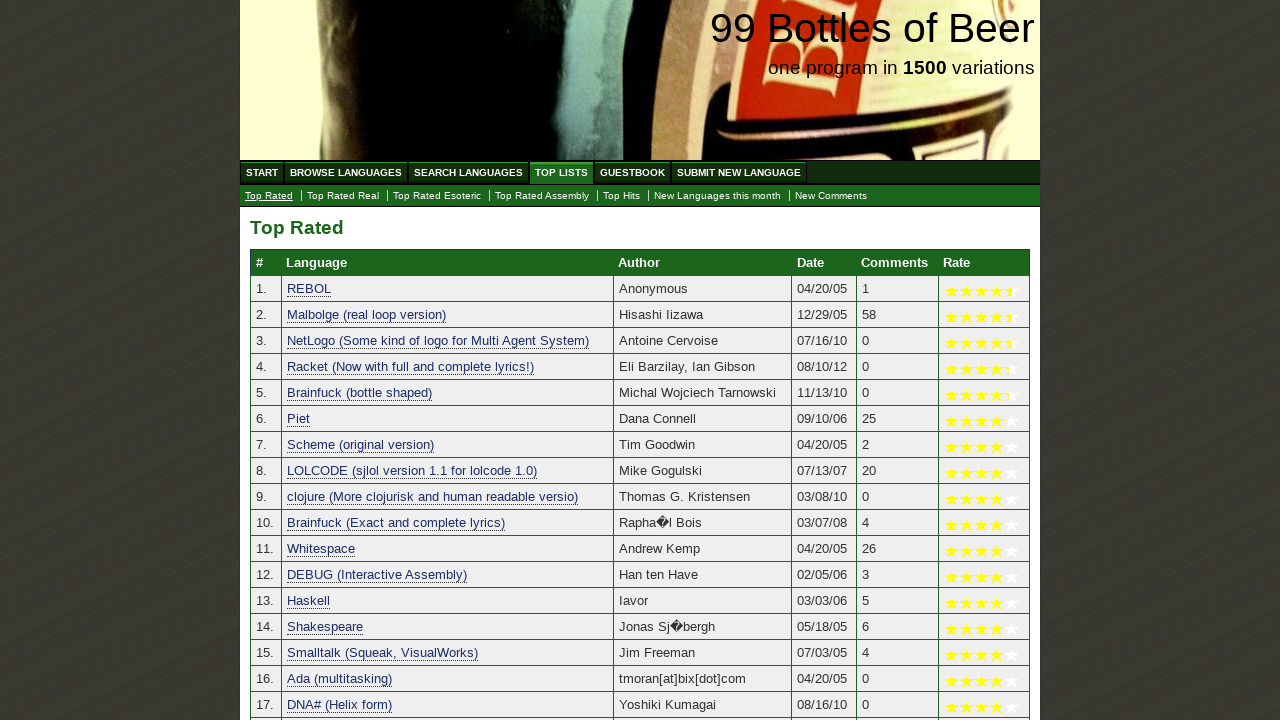

Verified the heading displays 'Top Rated'
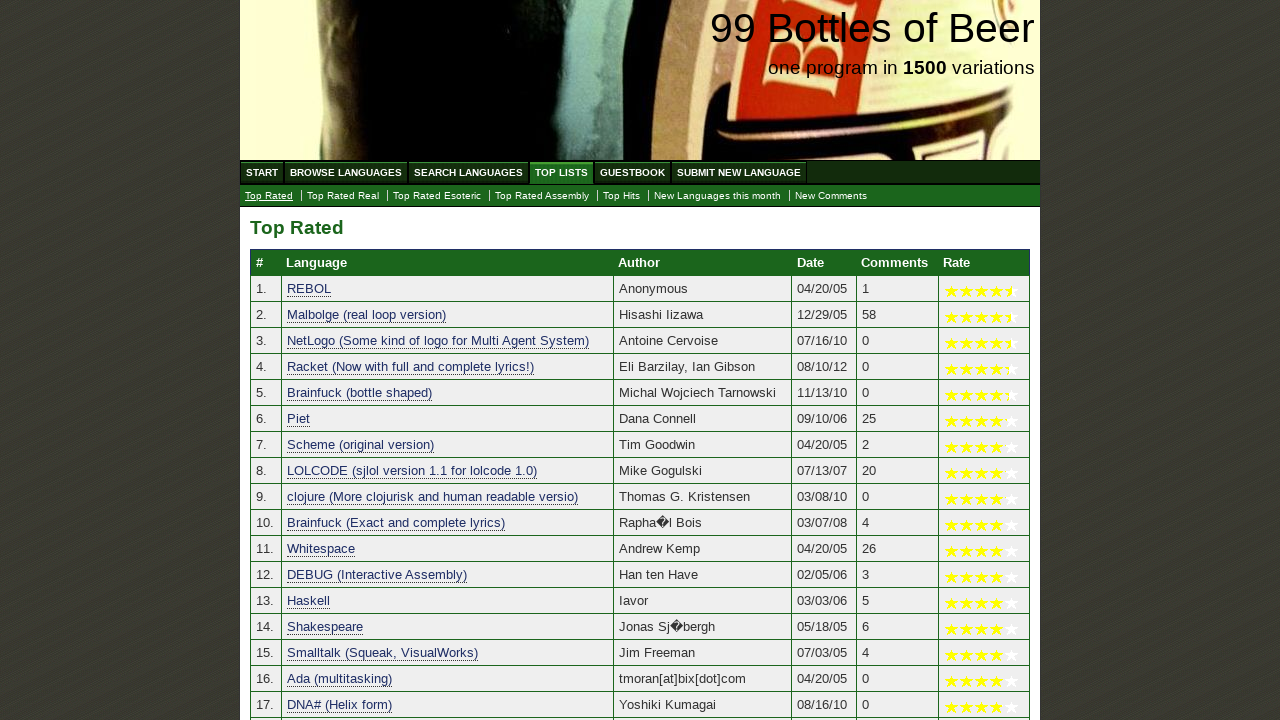

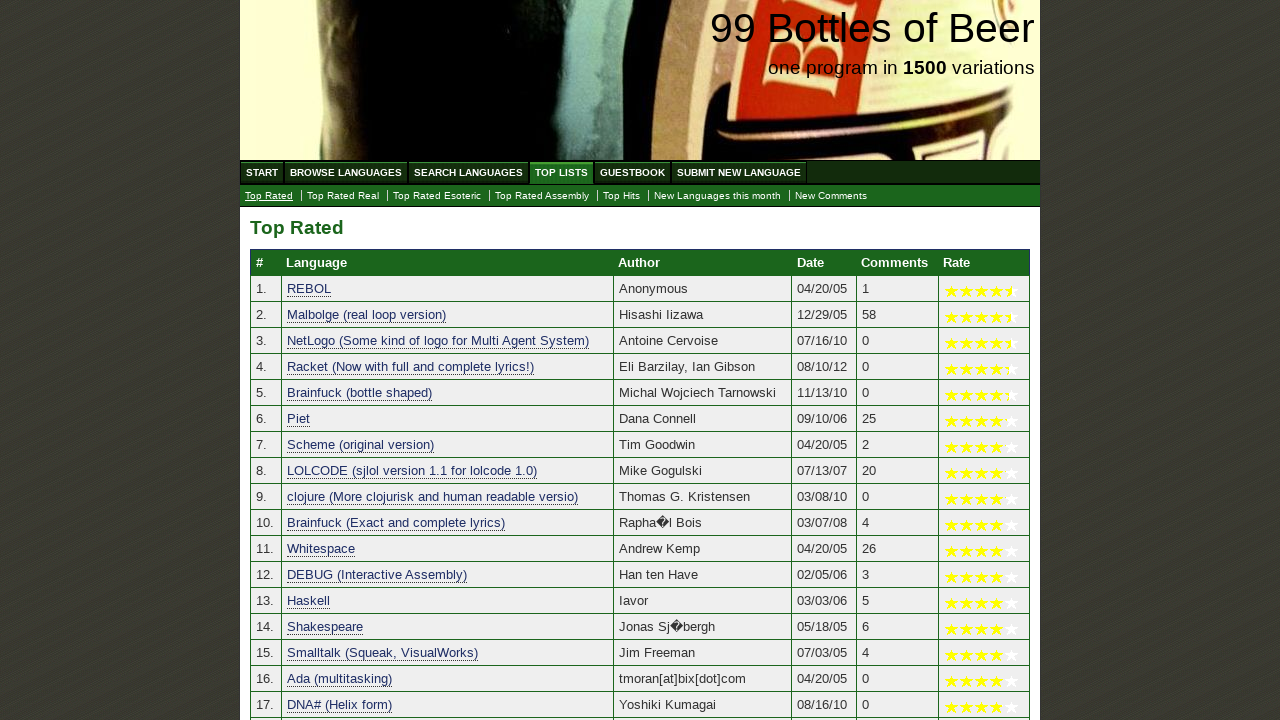